Tests hovering over a product image, clicking a link that opens a new window, switching to the new window, filling a search field, and handling multiple browser windows.

Starting URL: https://rahulshettyacademy.com/seleniumPractise/#/

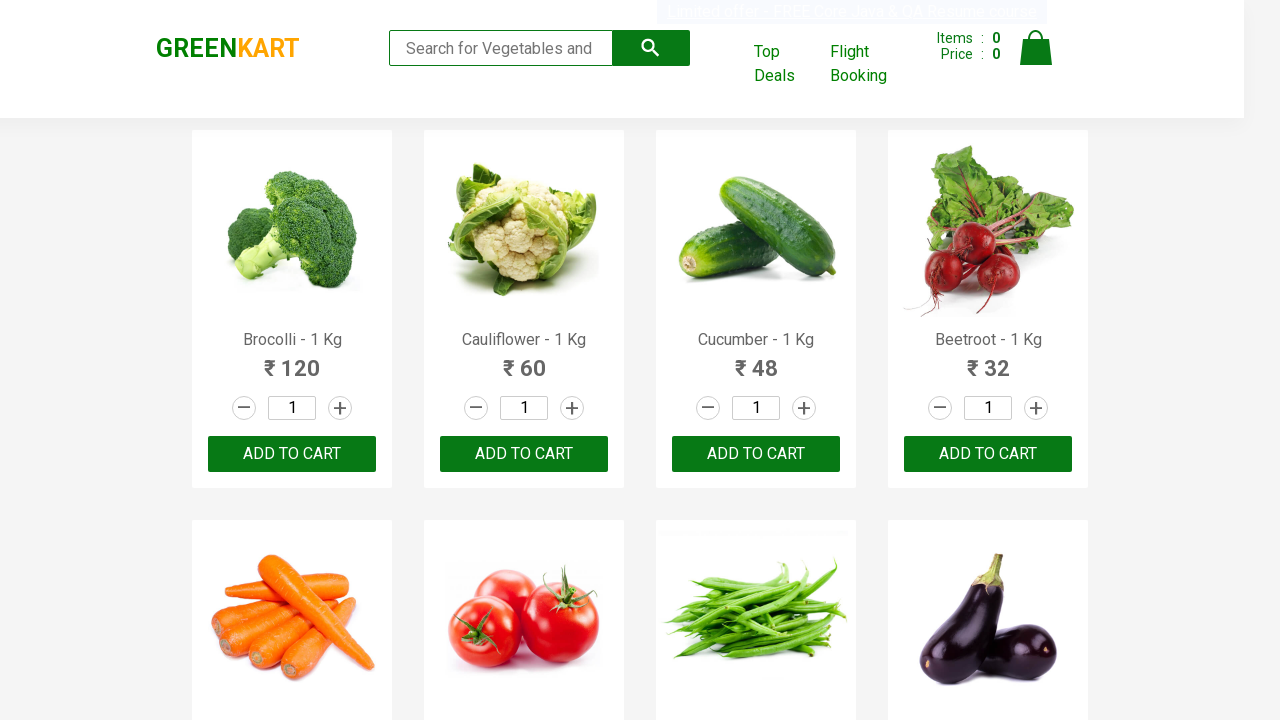

Hovered over Broccoli product image at (292, 230) on xpath=//img[@alt='Brocolli - 1 Kg']
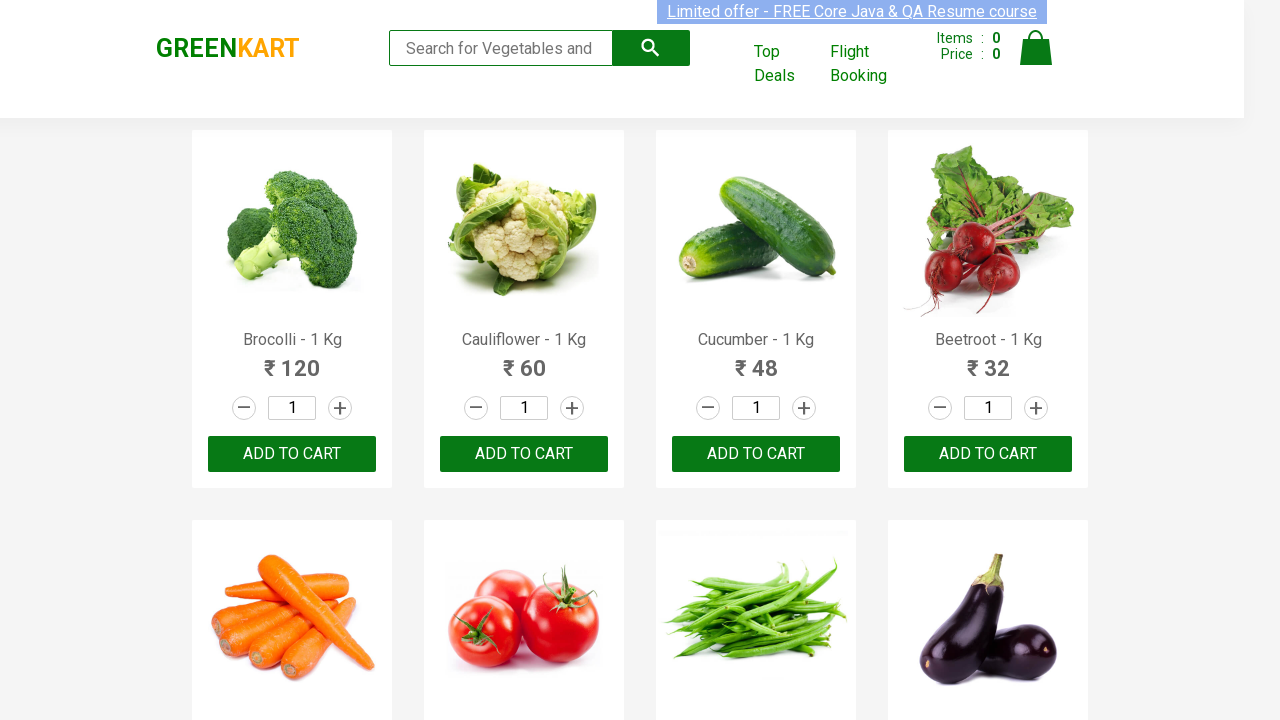

Waited 1 second after hovering over product image
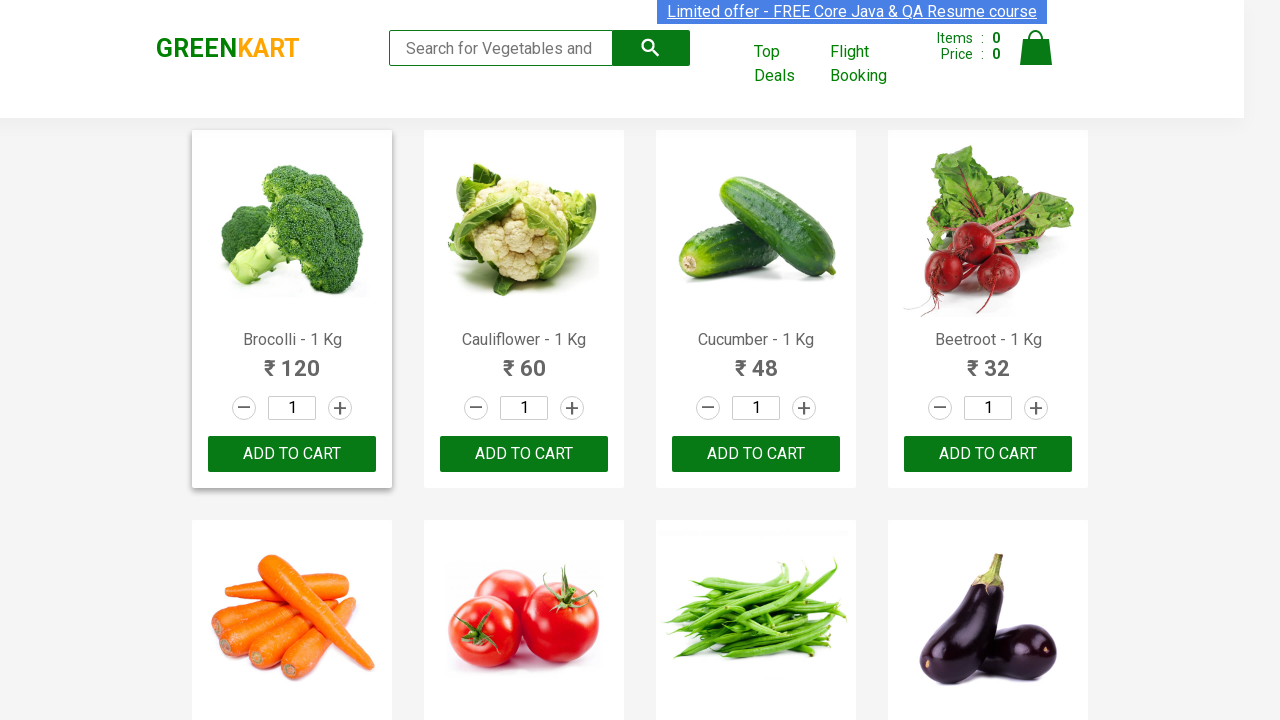

Clicked 'Top Deals' link, which opened a new window at (787, 64) on a:text('Top Deals')
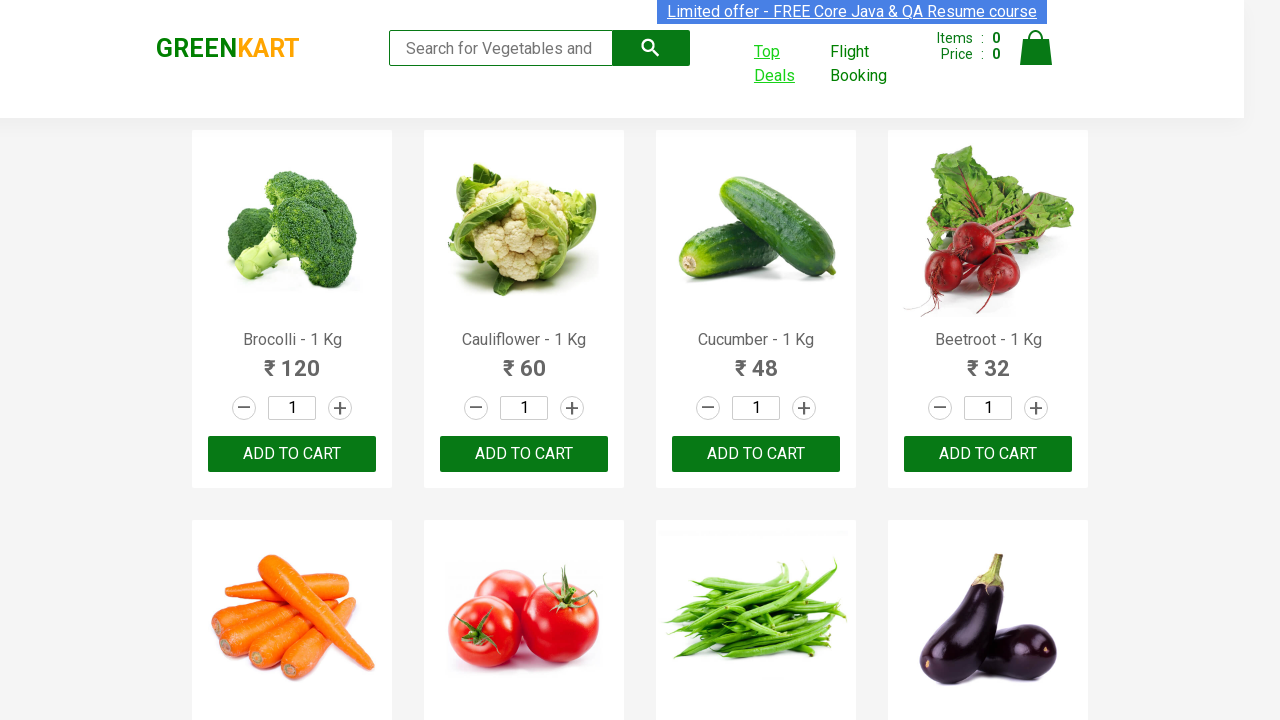

Switched to the newly opened window
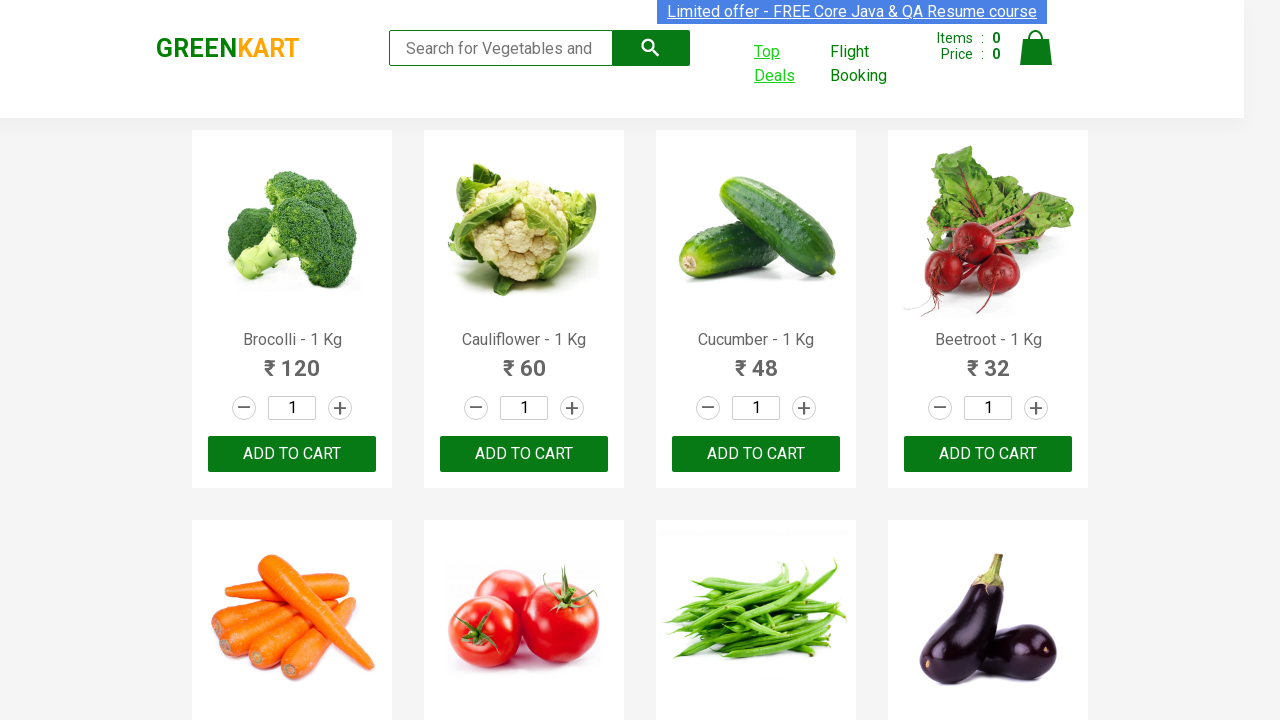

New page loaded successfully
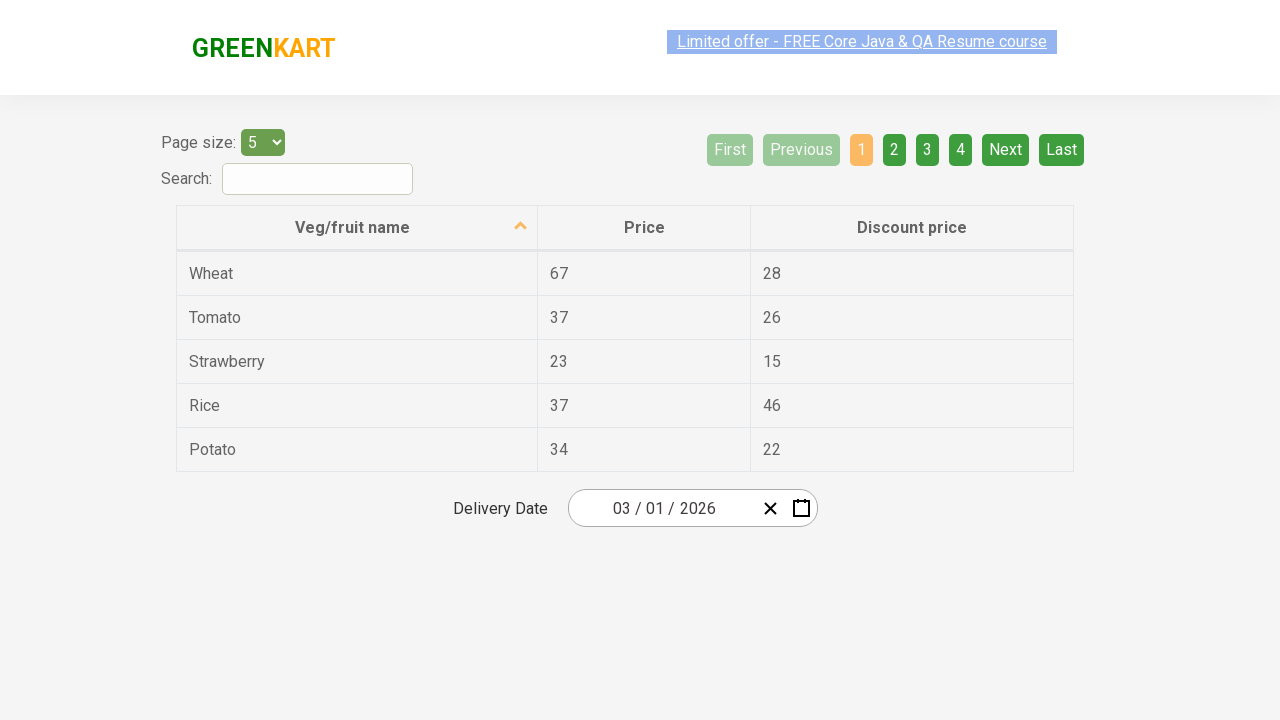

Filled search field with 'Akshay' on the new page on #search-field
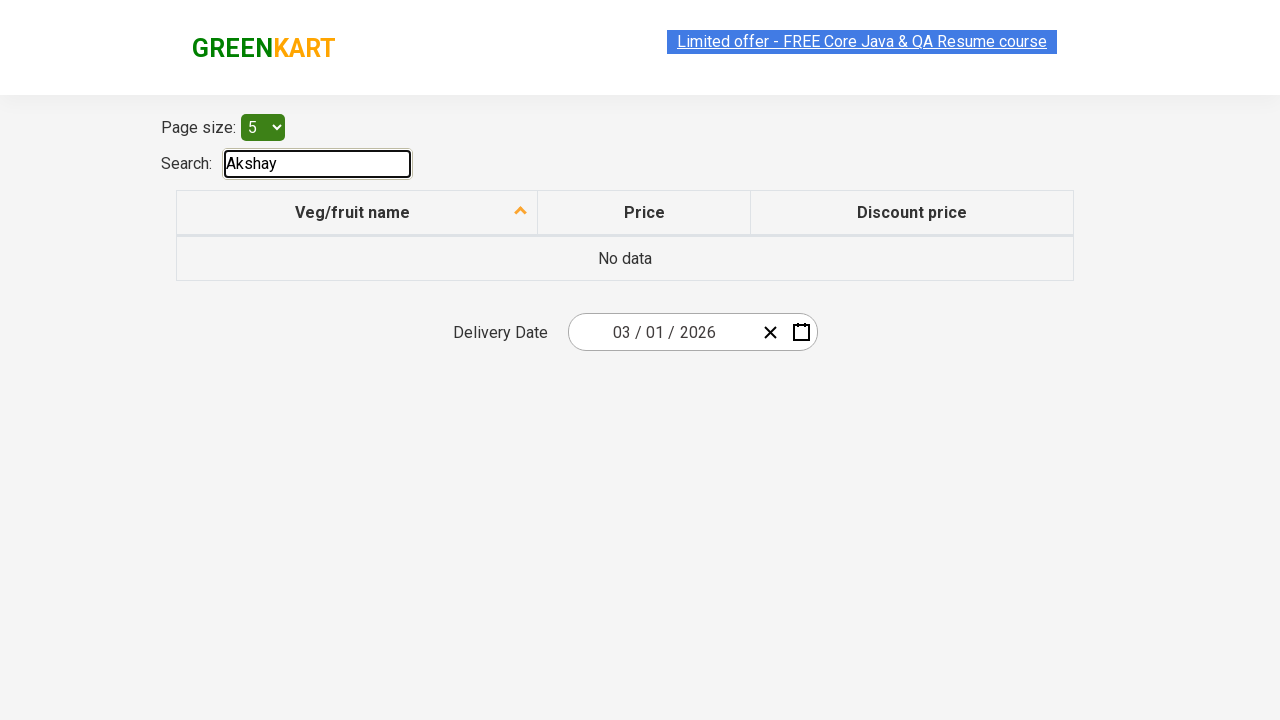

Closed the new window
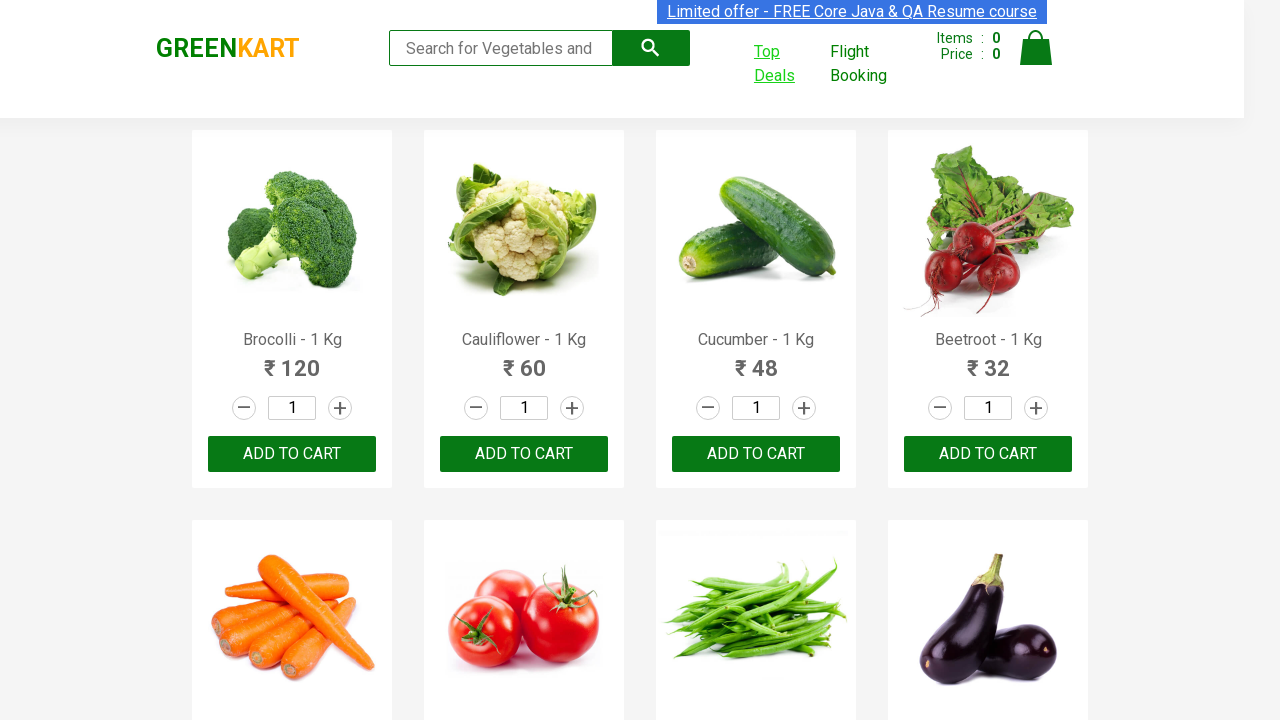

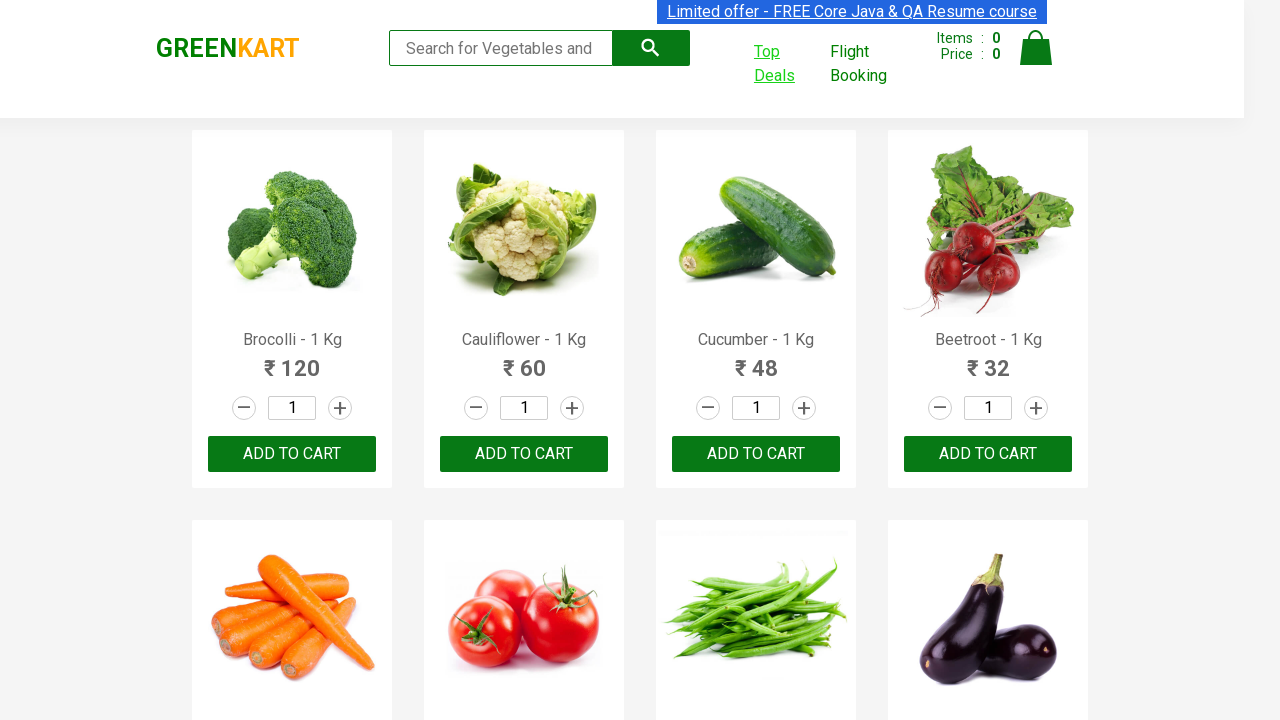